Navigates to the QSpiders placements page and retrieves the page title to verify the page loaded correctly

Starting URL: https://placements.qspiders.com/

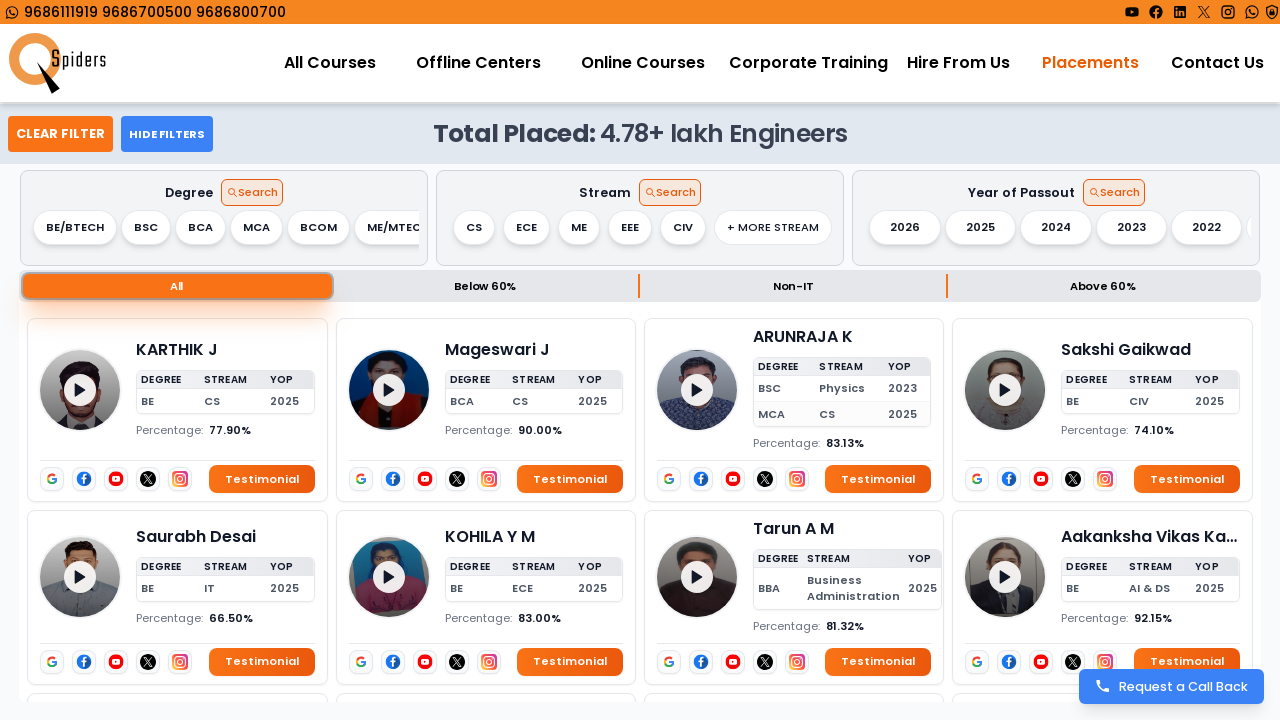

Navigated to QSpiders placements page
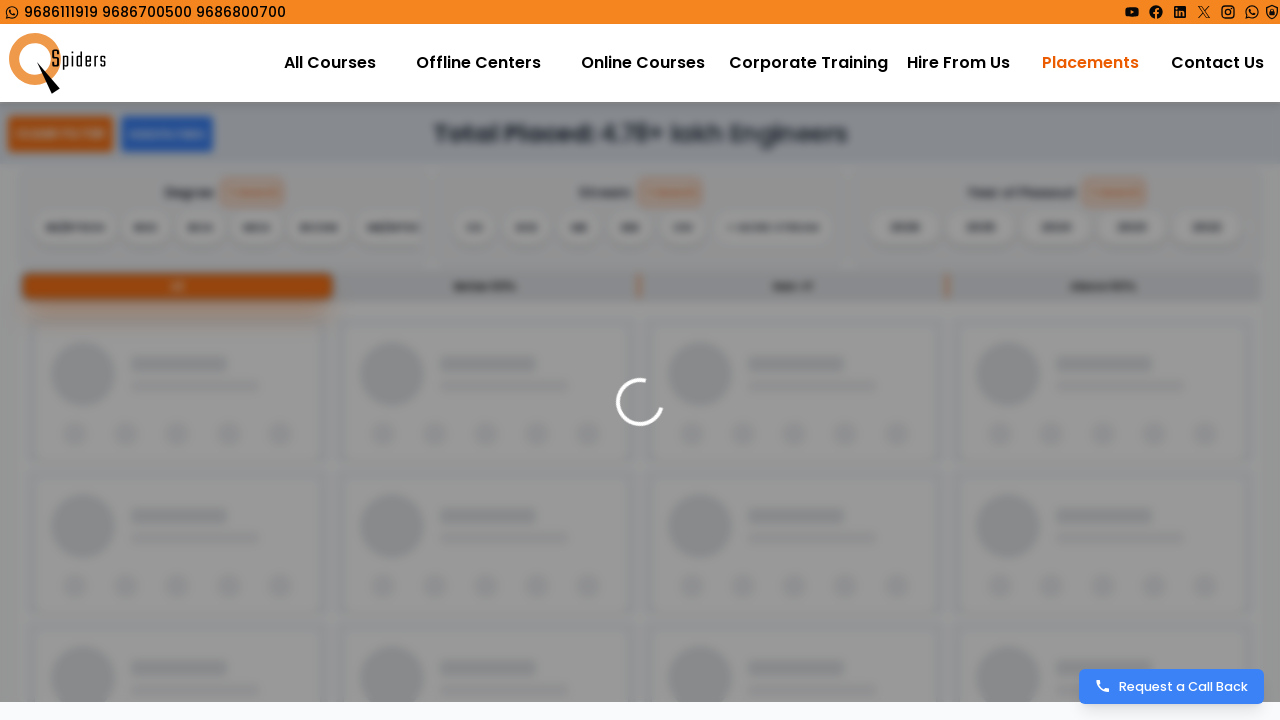

Page DOM content loaded
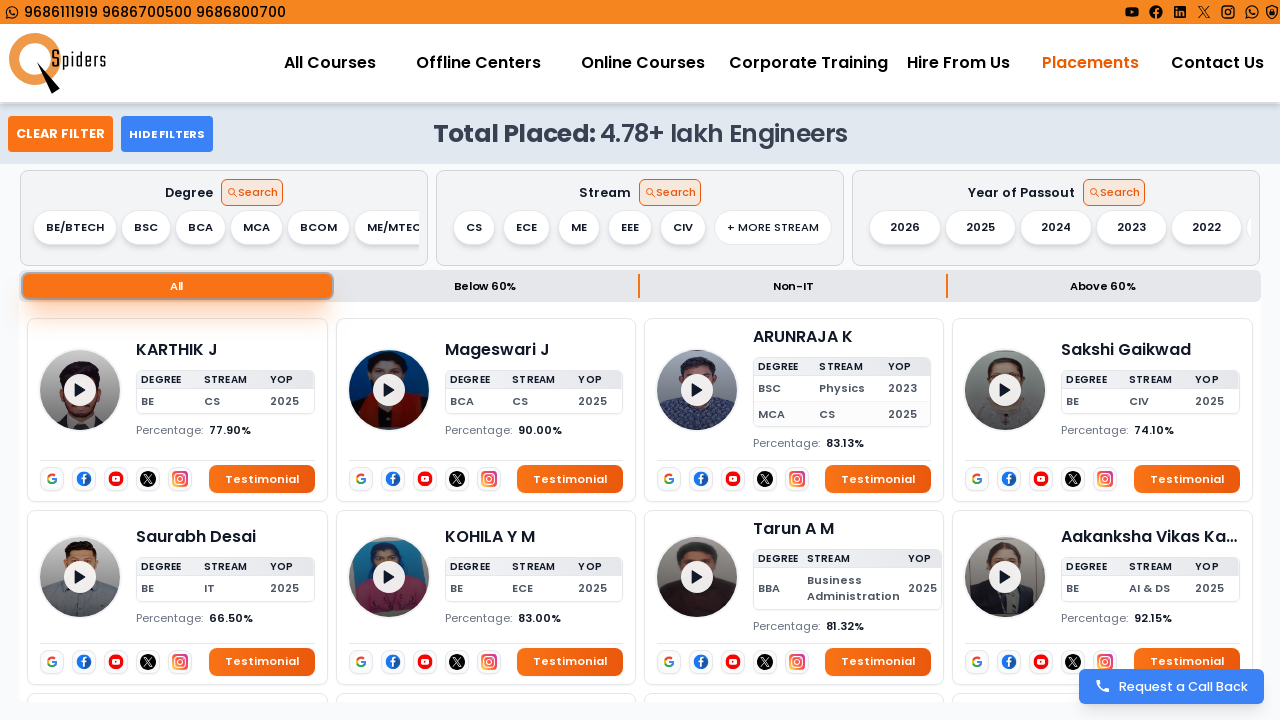

Retrieved page title: QSpiders | Empowering IT & Software Careers with Comprehensive Courses
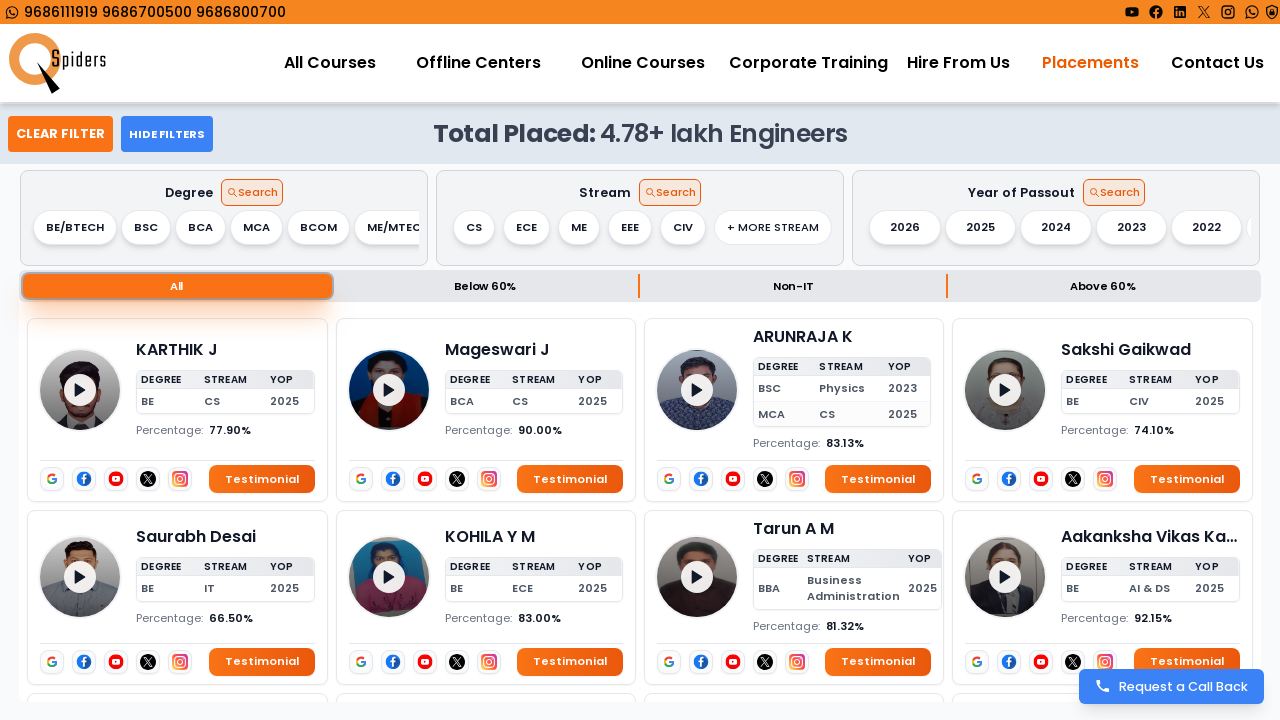

Printed page title to console: QSpiders | Empowering IT & Software Careers with Comprehensive Courses
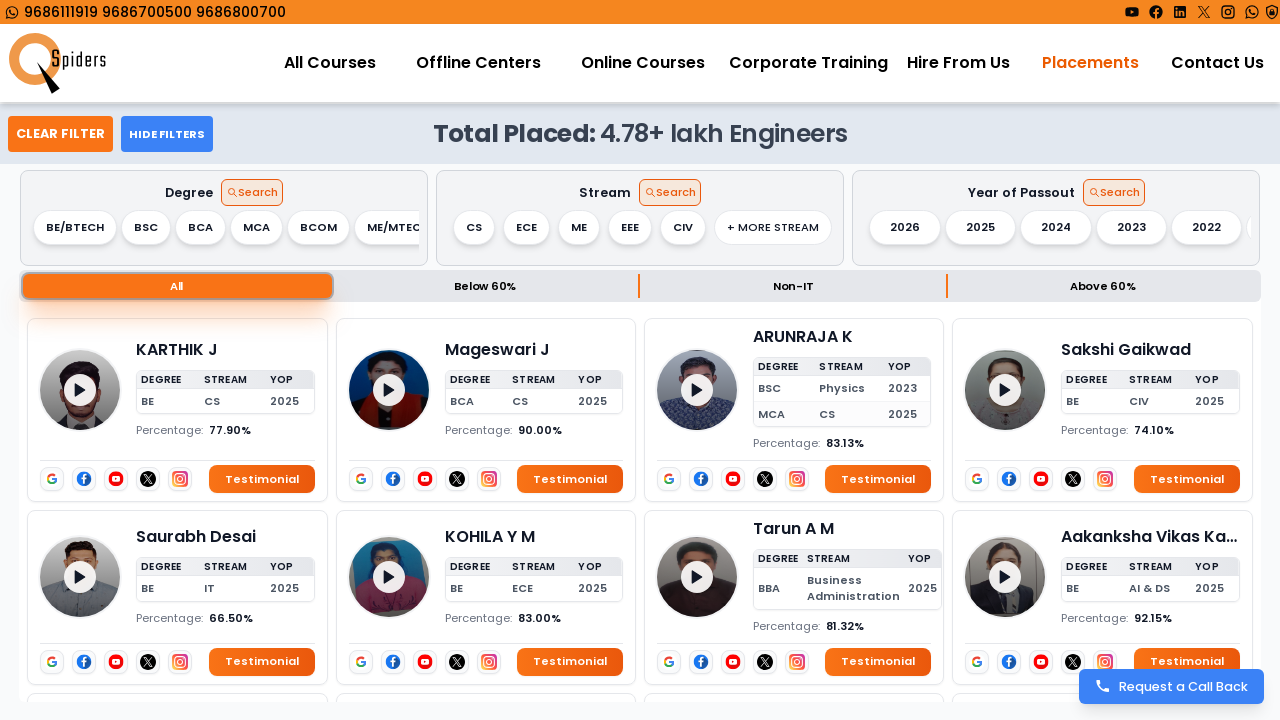

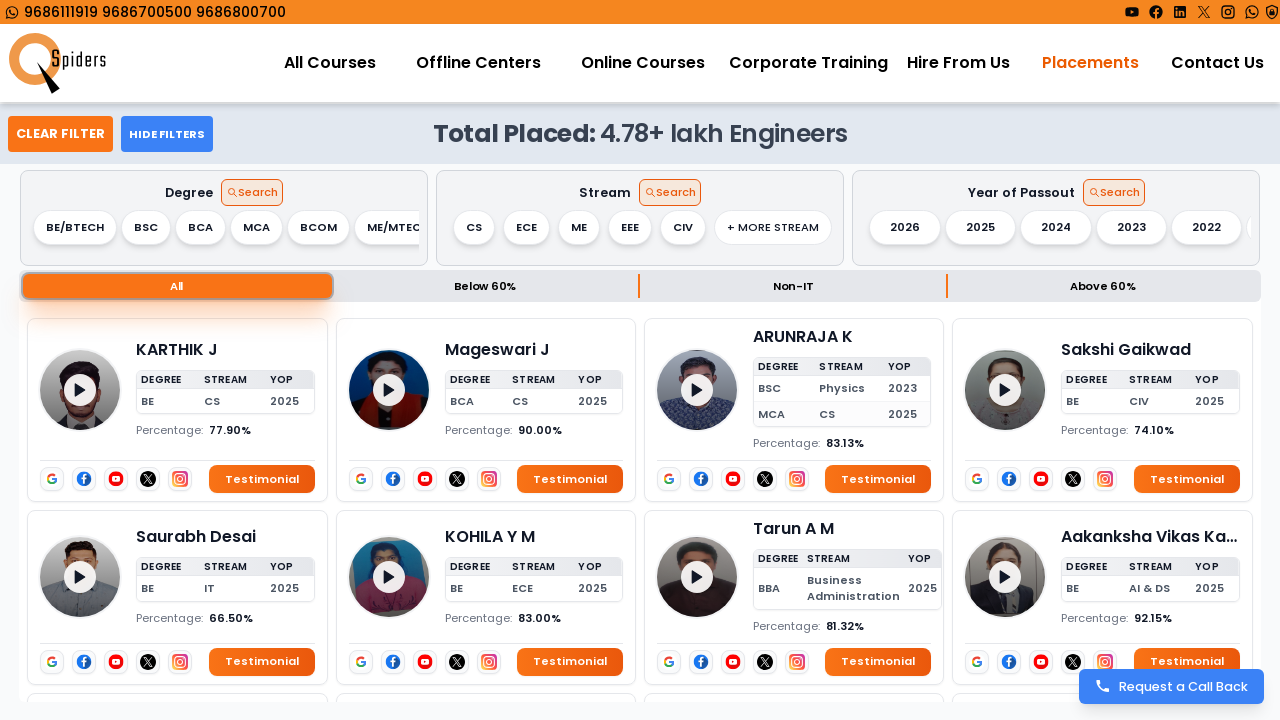